Tests registration form display by navigating to the registration page and verifying that all form fields are visible

Starting URL: https://b2c.passport.rt.ru/

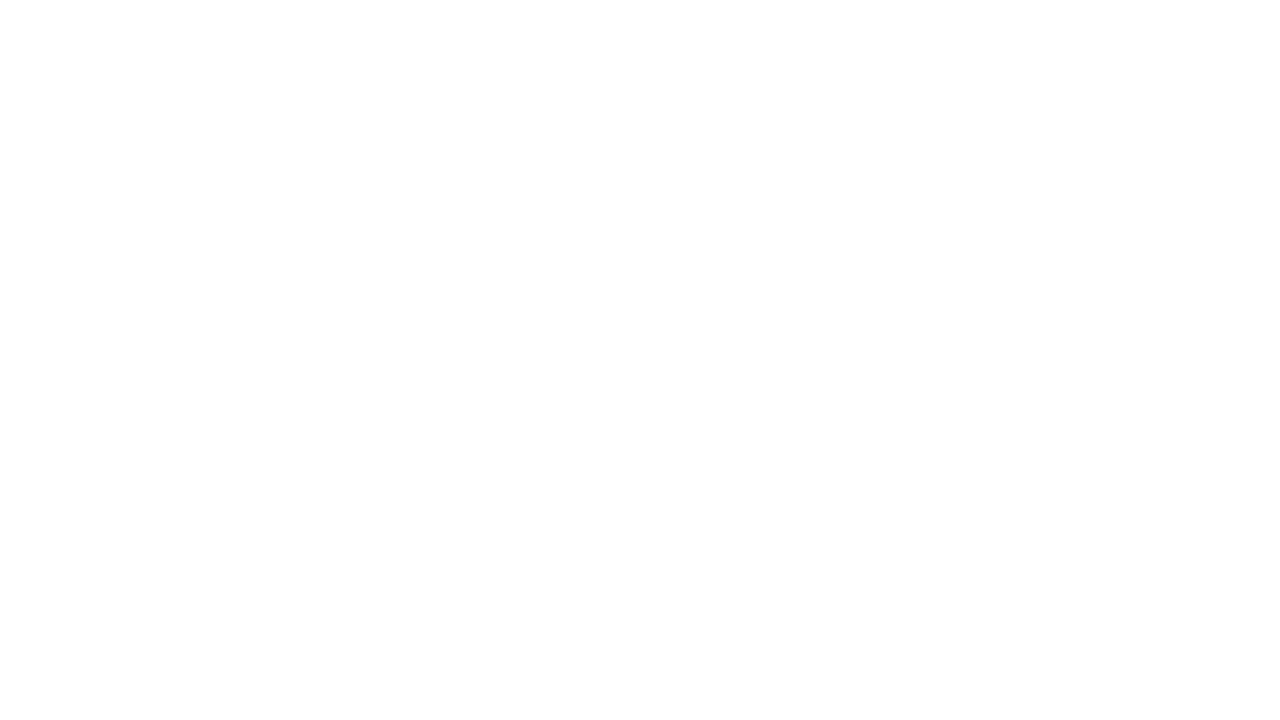

Clicked on Register link to navigate to registration page at (1010, 475) on a#kc-register.rt-link.rt-link--orange
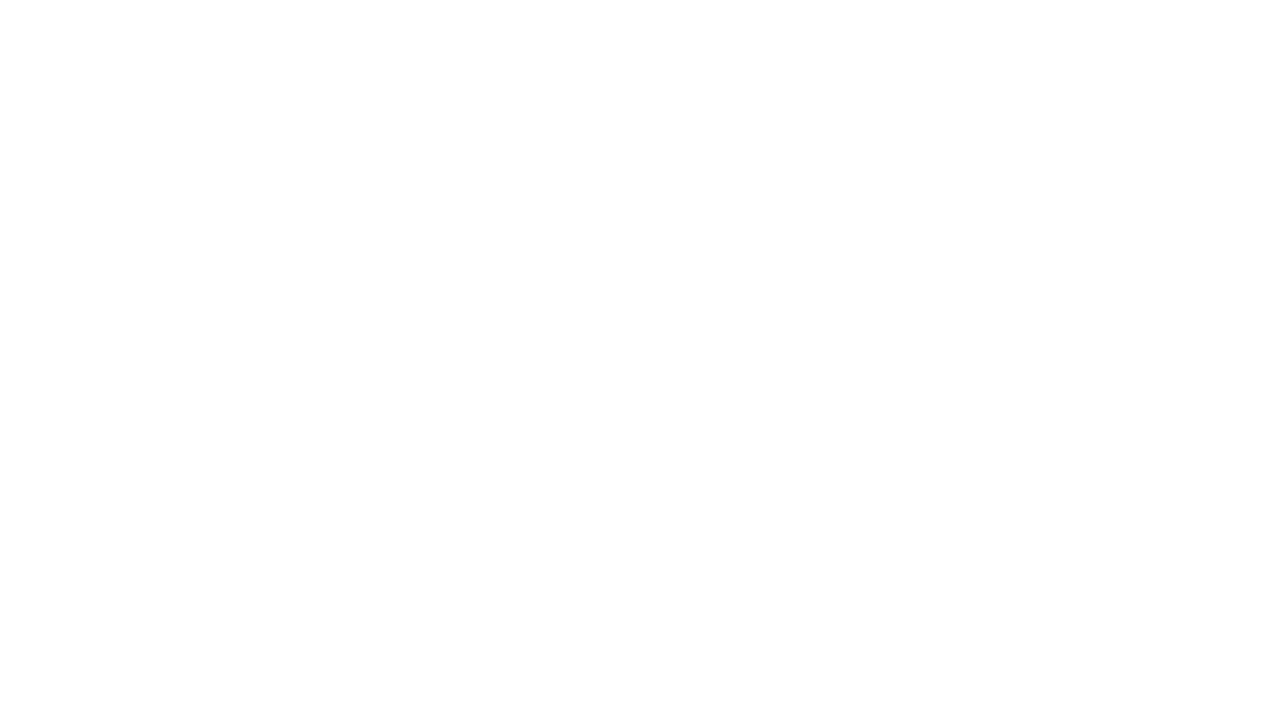

Registration page header loaded
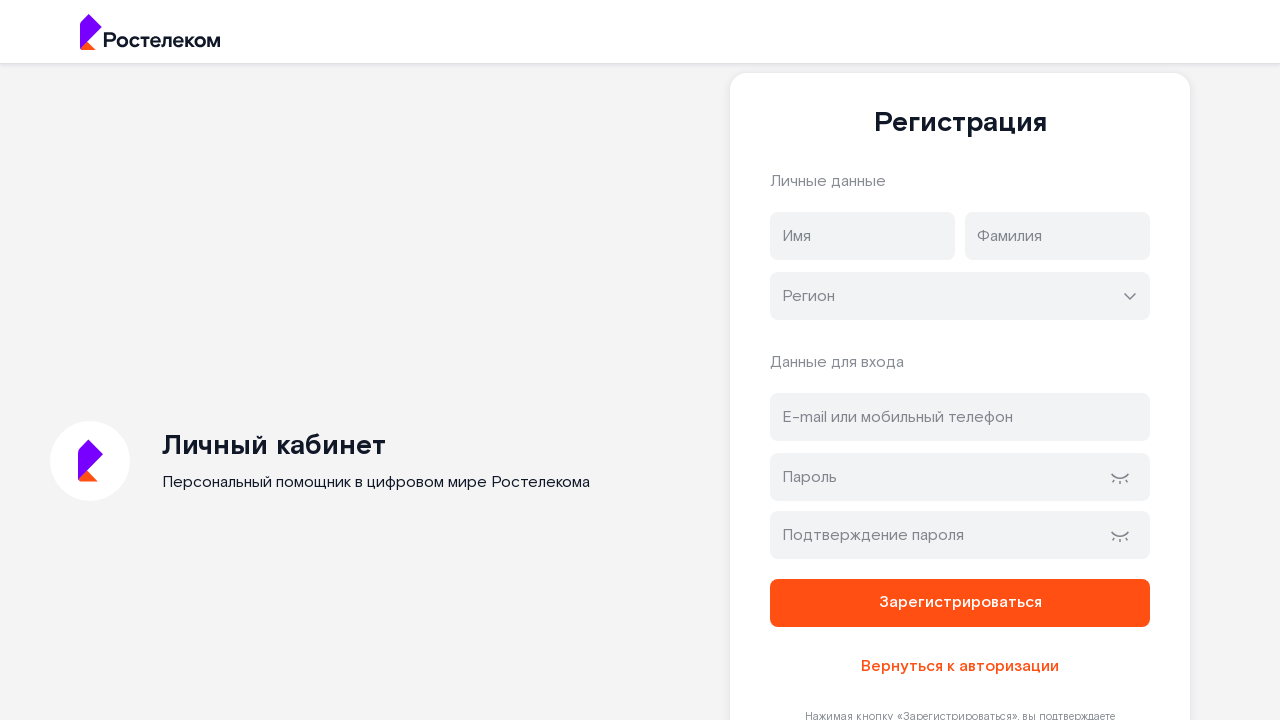

First name field is visible
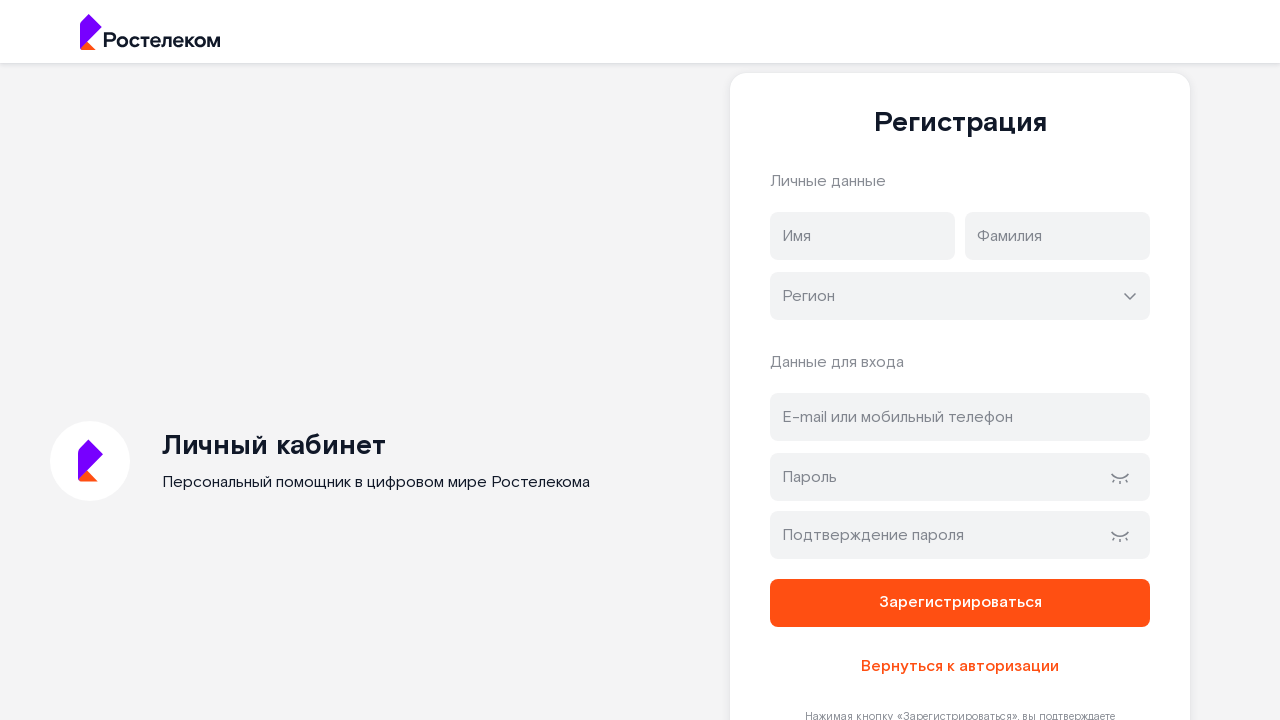

Last name field is visible
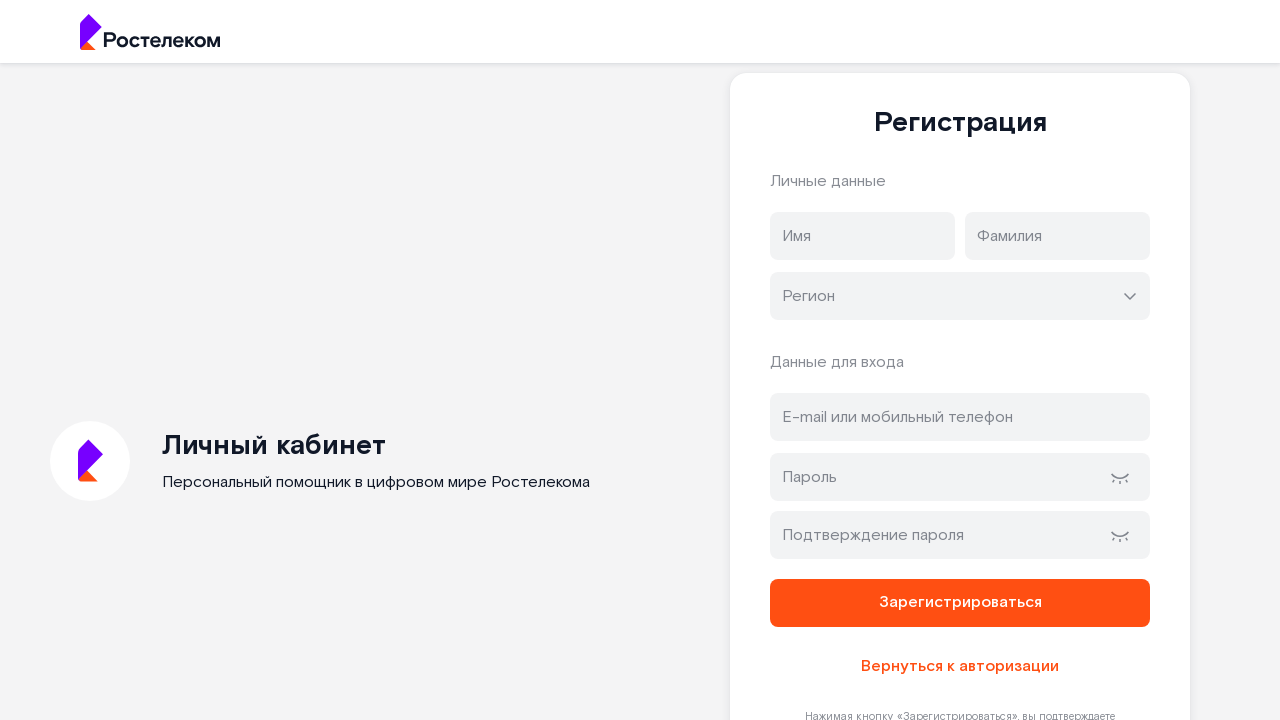

Region selector field is visible
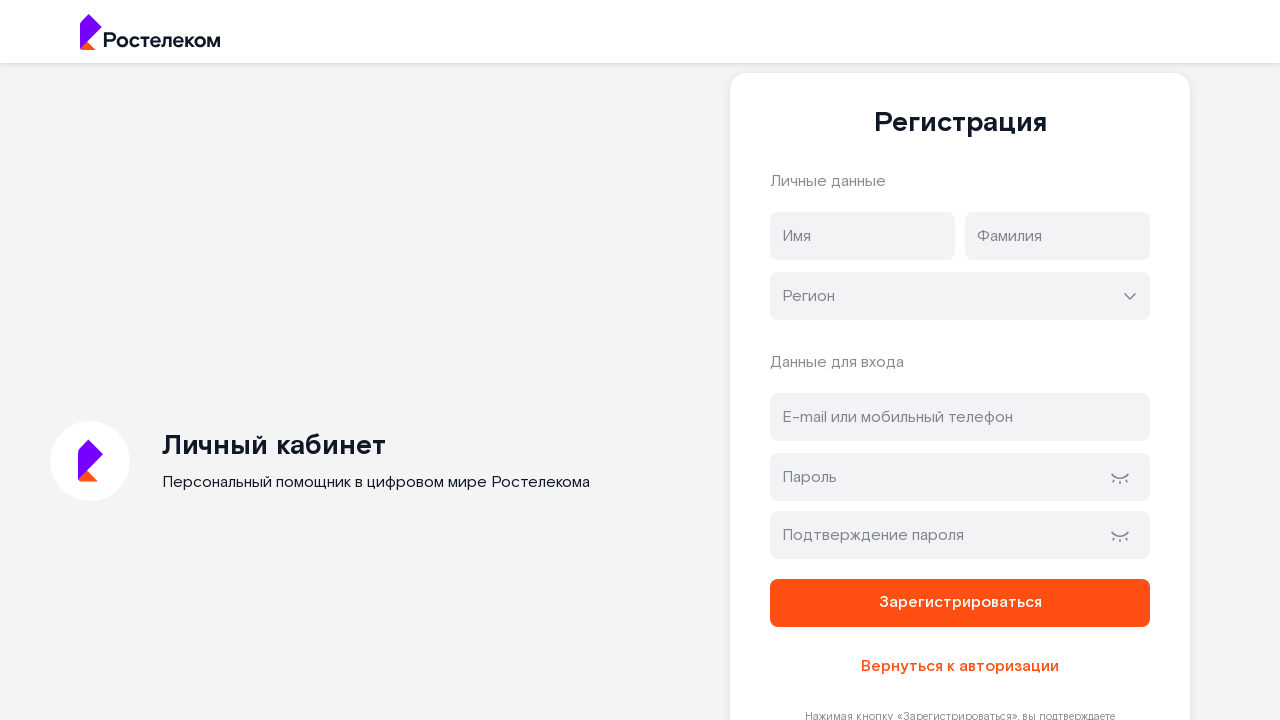

Email or phone field is visible
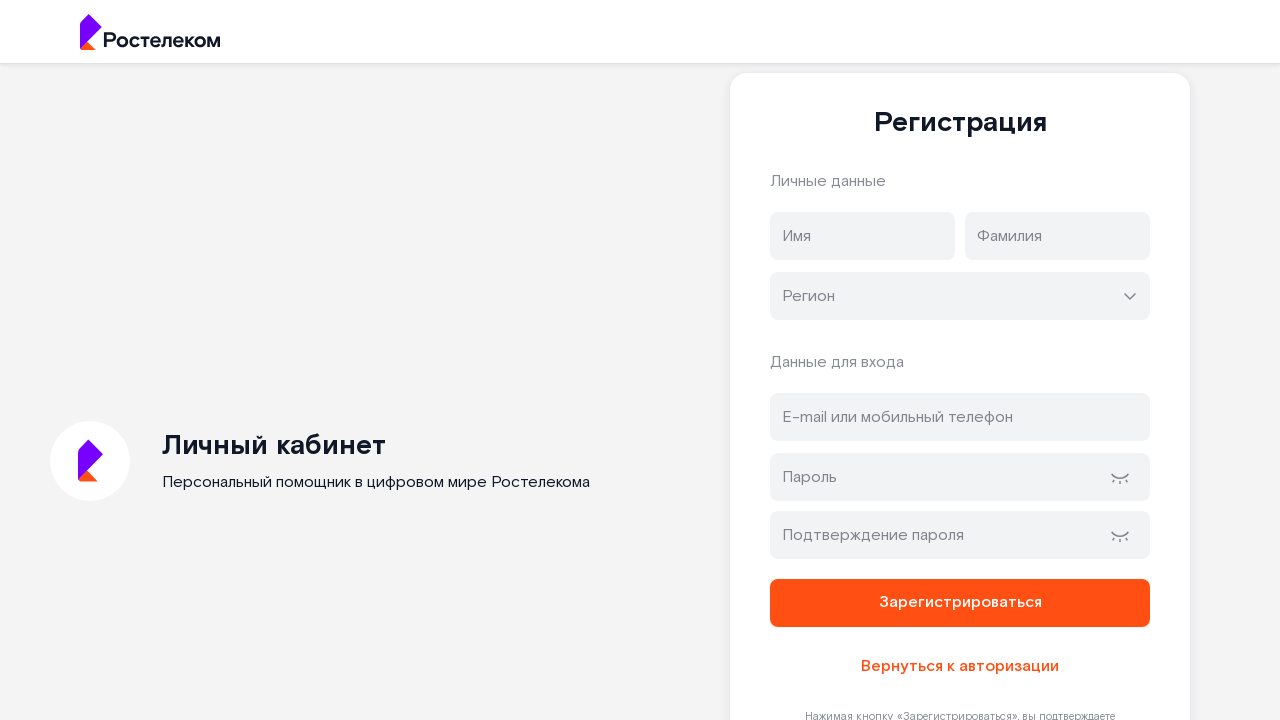

Password field is visible
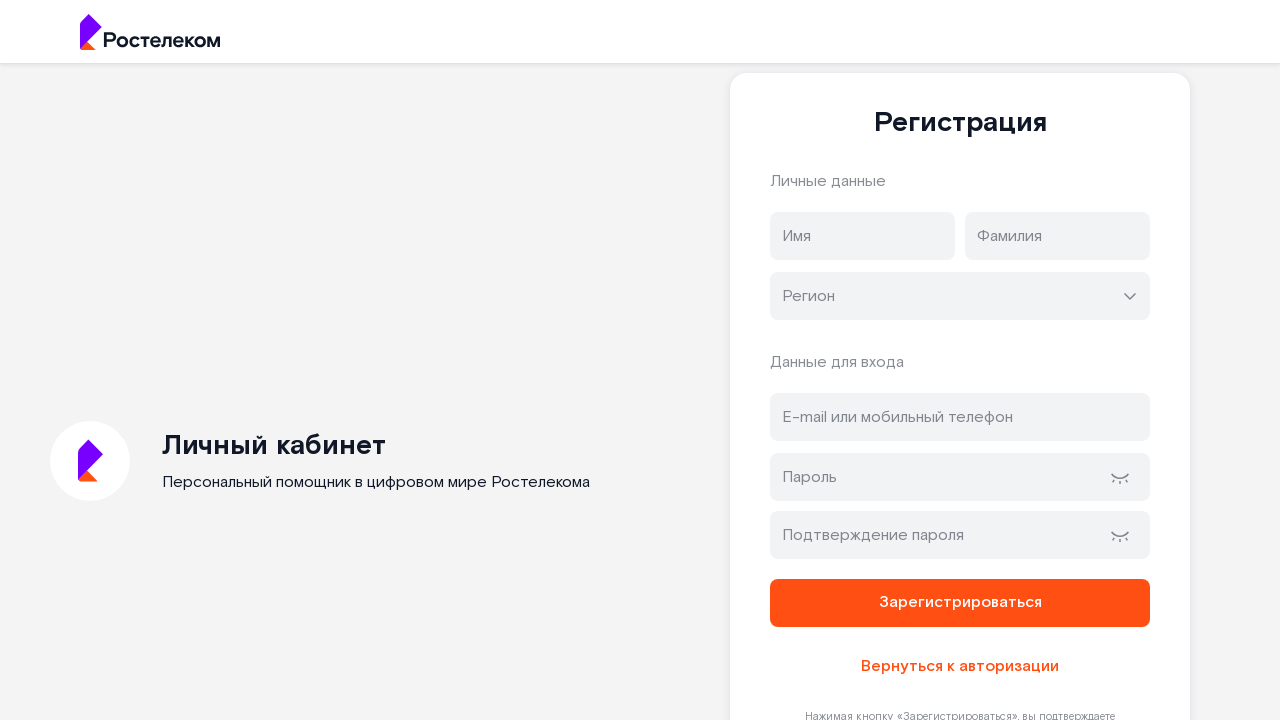

Password confirmation field is visible
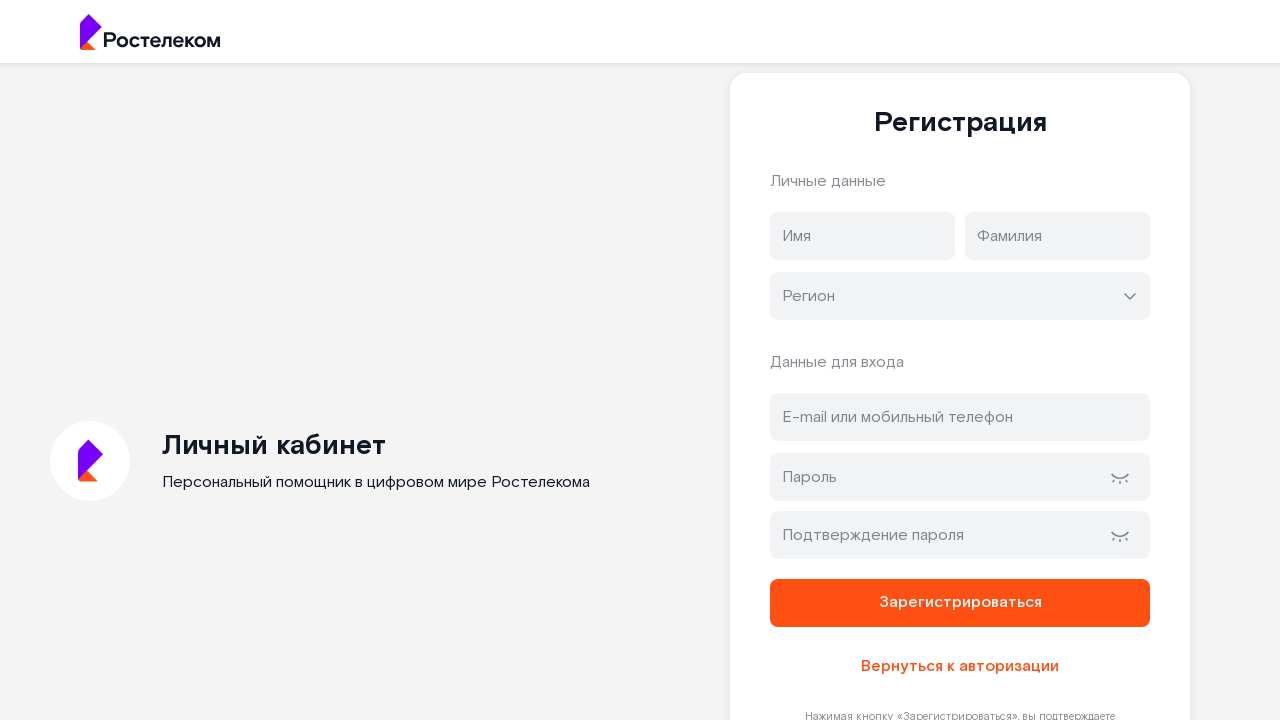

Submit button is visible
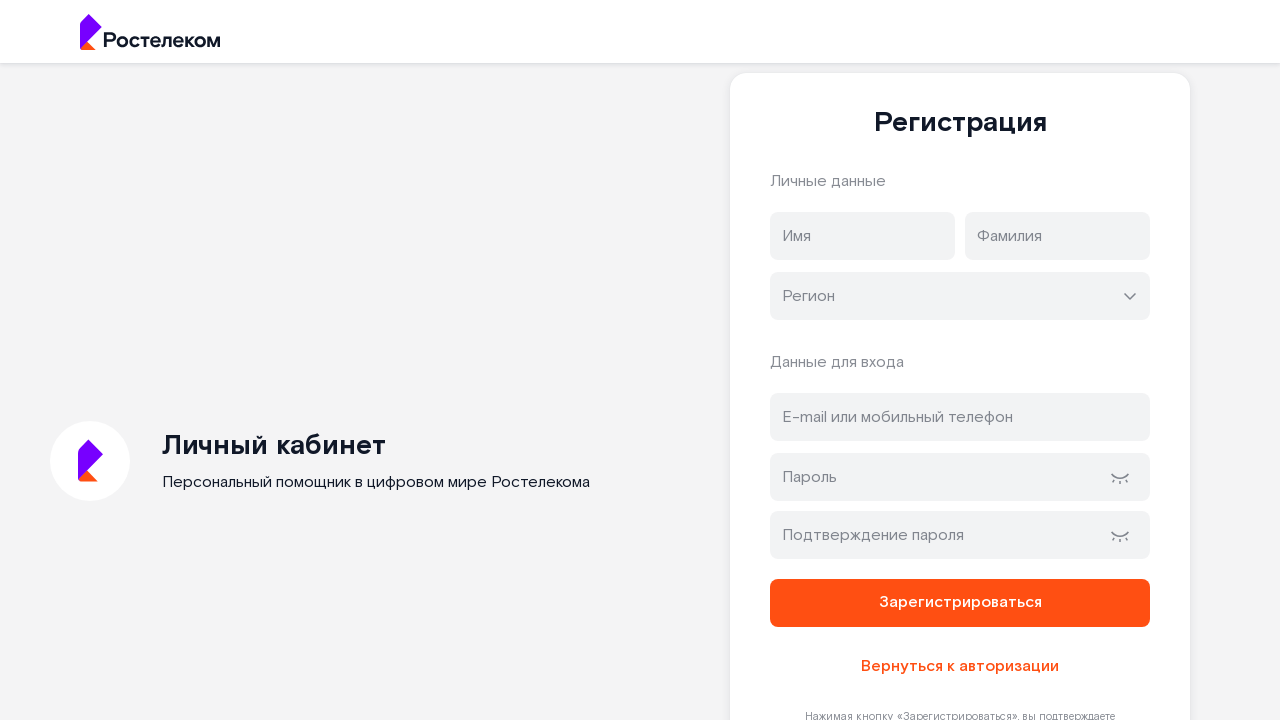

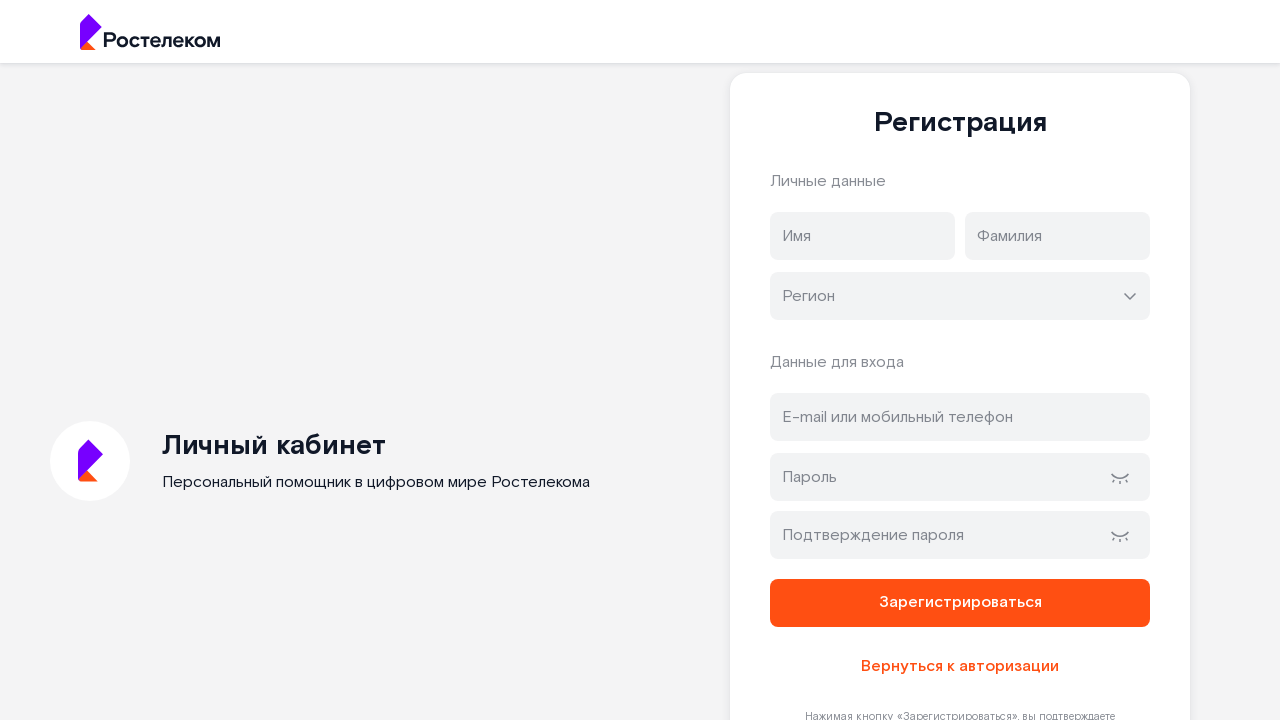